Navigates to Steam games page and clicks the install button

Starting URL: https://store.steampowered.com/games/

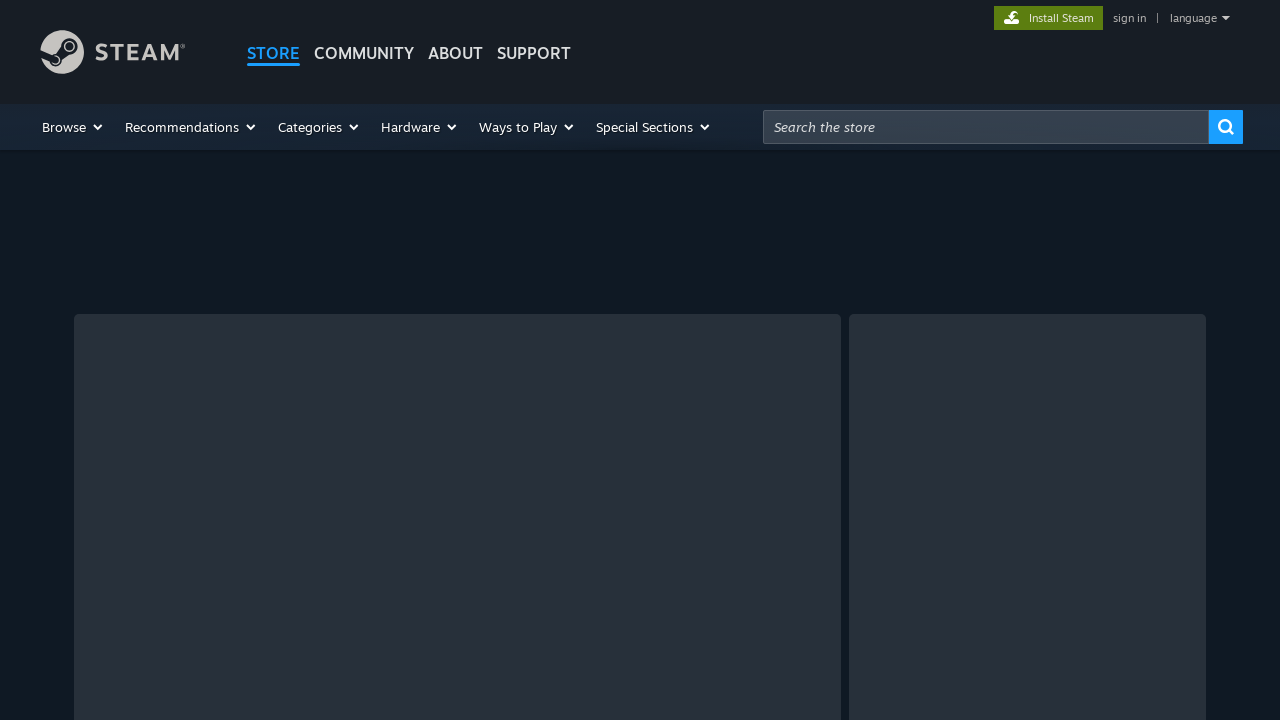

Navigated to Steam games page
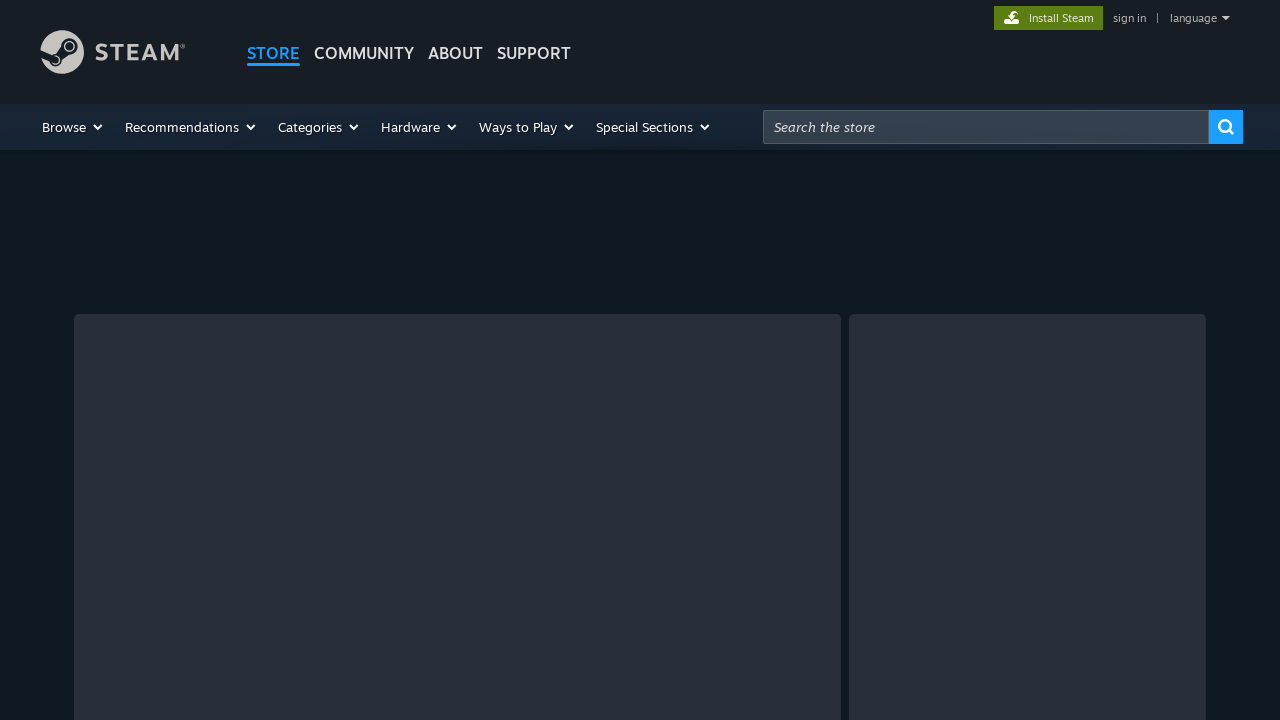

Clicked the Install Steam button at (1048, 18) on text=Install Steam
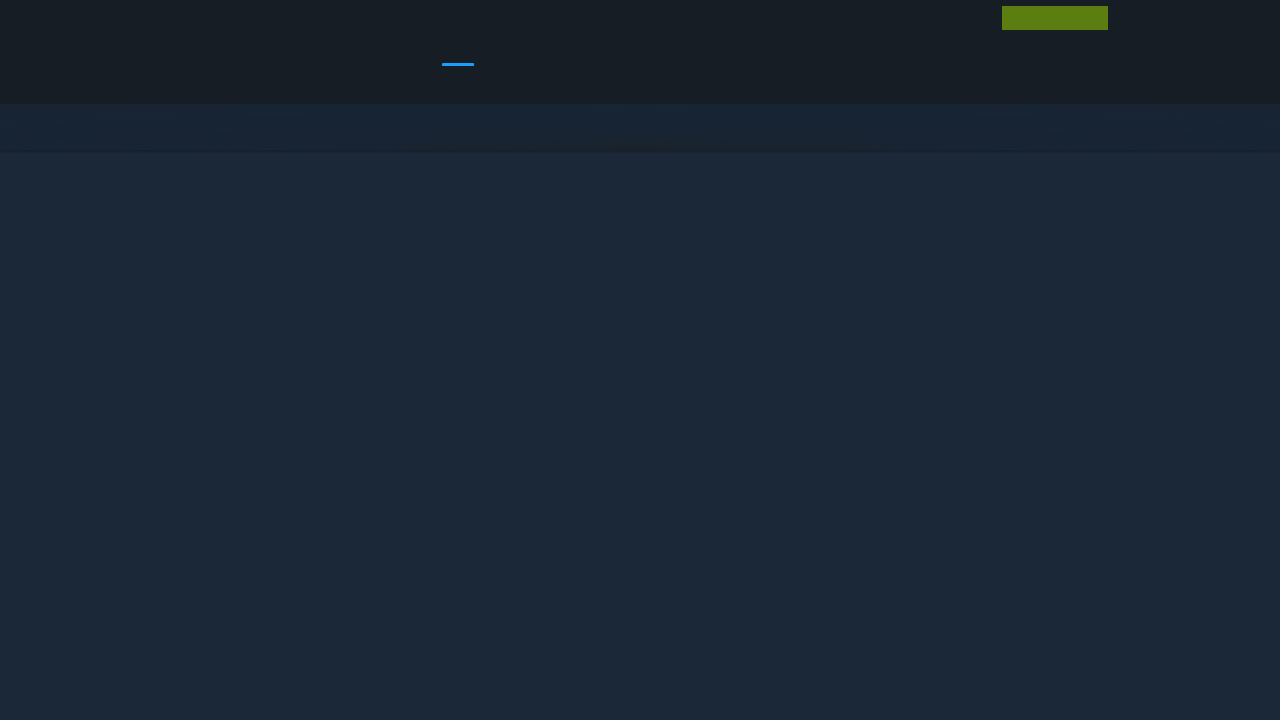

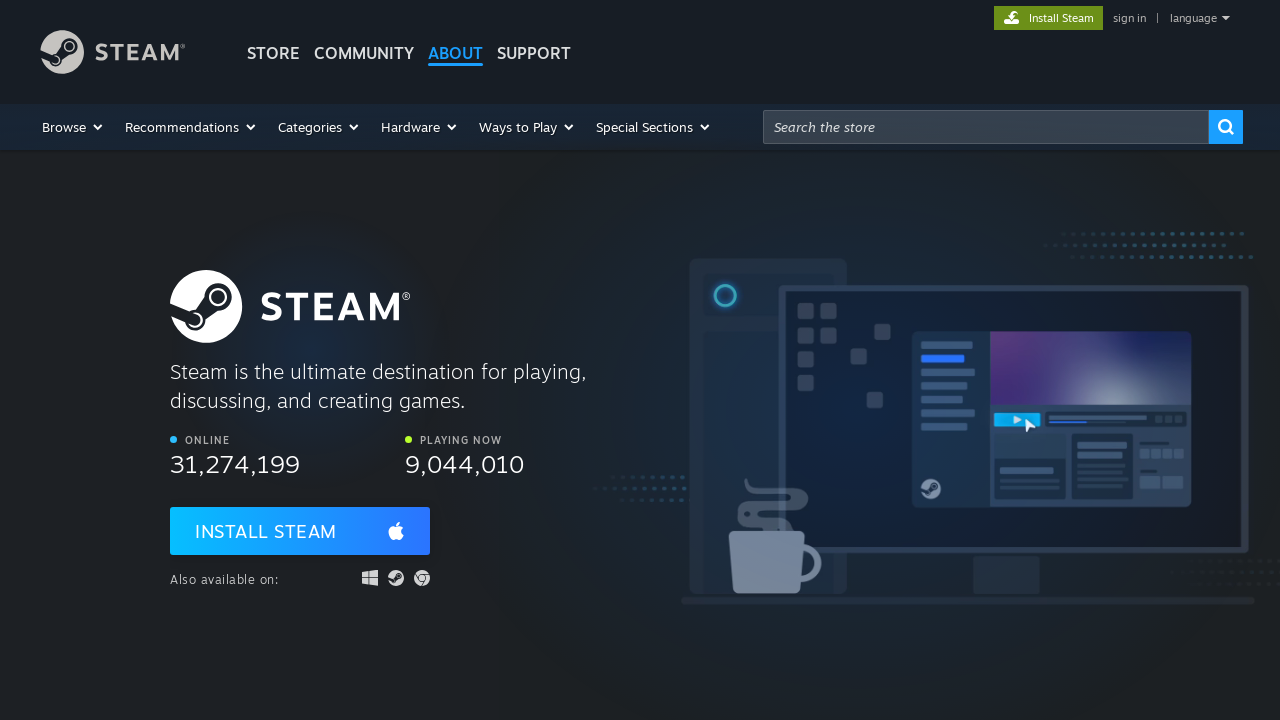